Tests server-side table autohiding functionality by verifying that the search engine input element is hidden on a grouped spectrum view

Starting URL: https://proteomics3.ucsd.edu/ProteoSAFe/result.jsp?task=120ab12f58594dd29c5a71de529a9686&view=group_by_spectrum&file=f.MSV000079852%2Fccms_result%2Fresult%2FColorectalCancer%2FTCGA-A6-3807-01A-22_Proteome_VU_20121019.mzTab&test=true

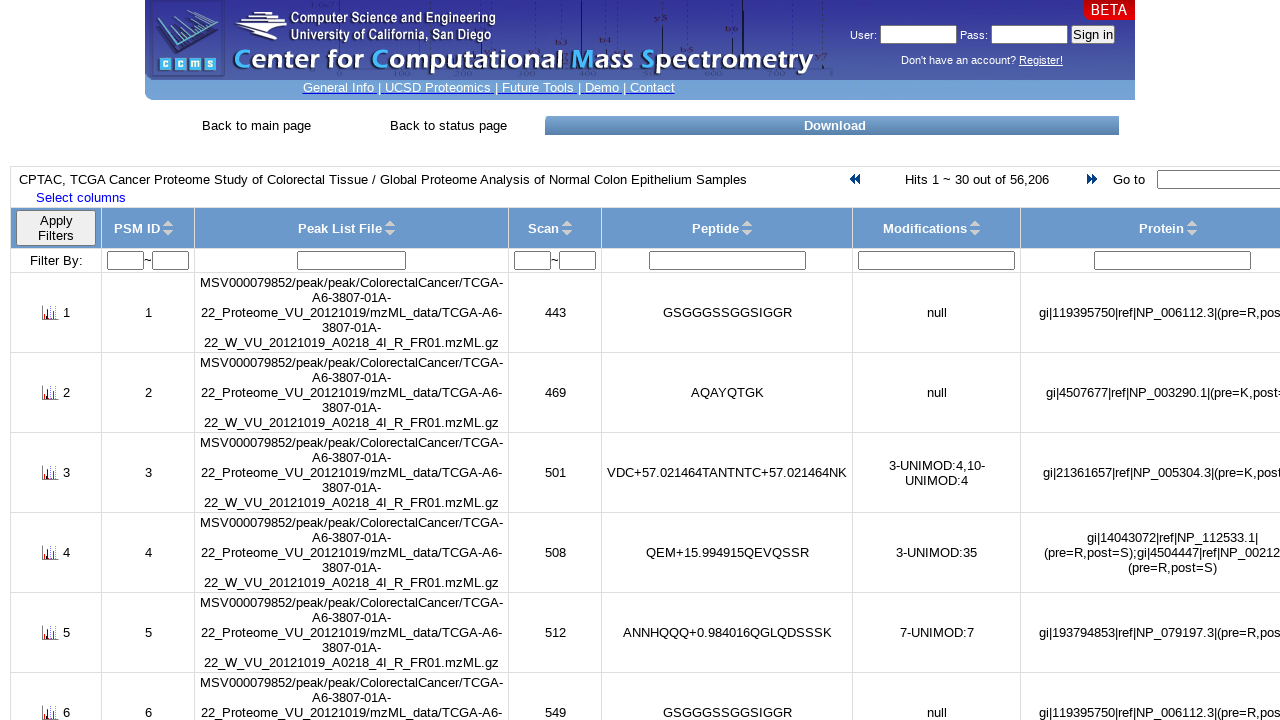

Waited 5 seconds for page to load
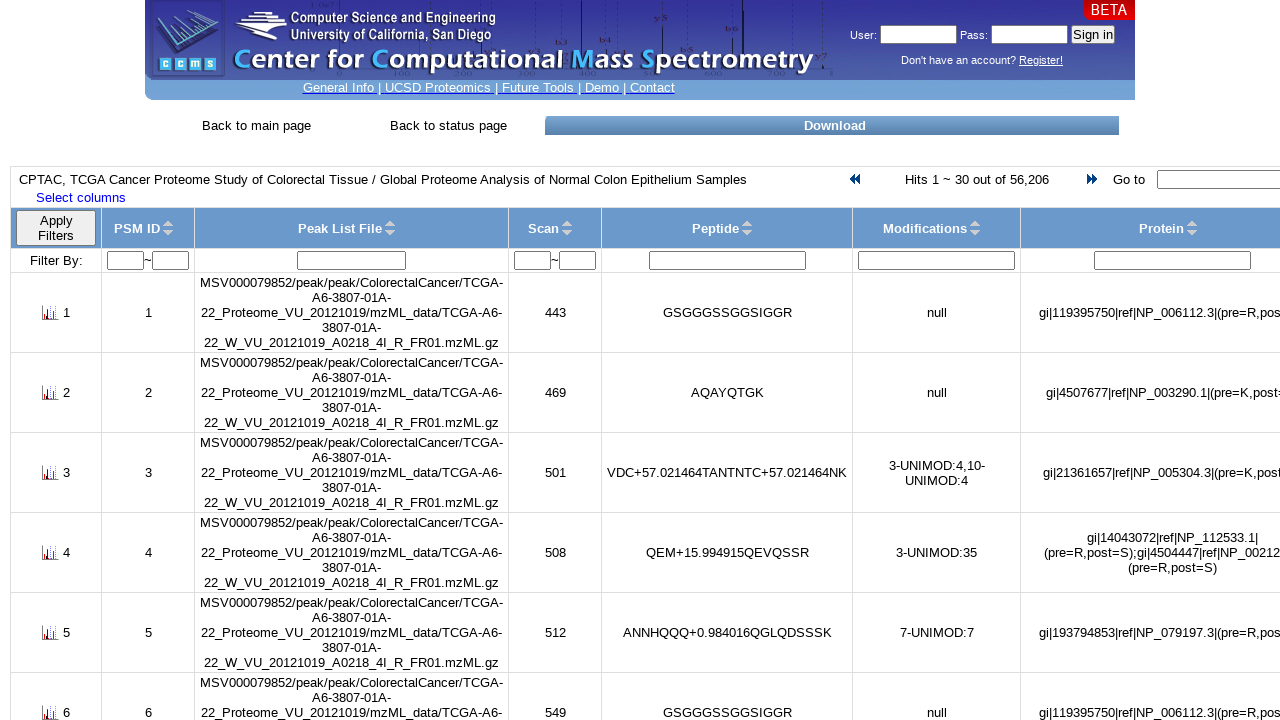

Verified that search engine input element is auto-hidden in grouped spectrum view
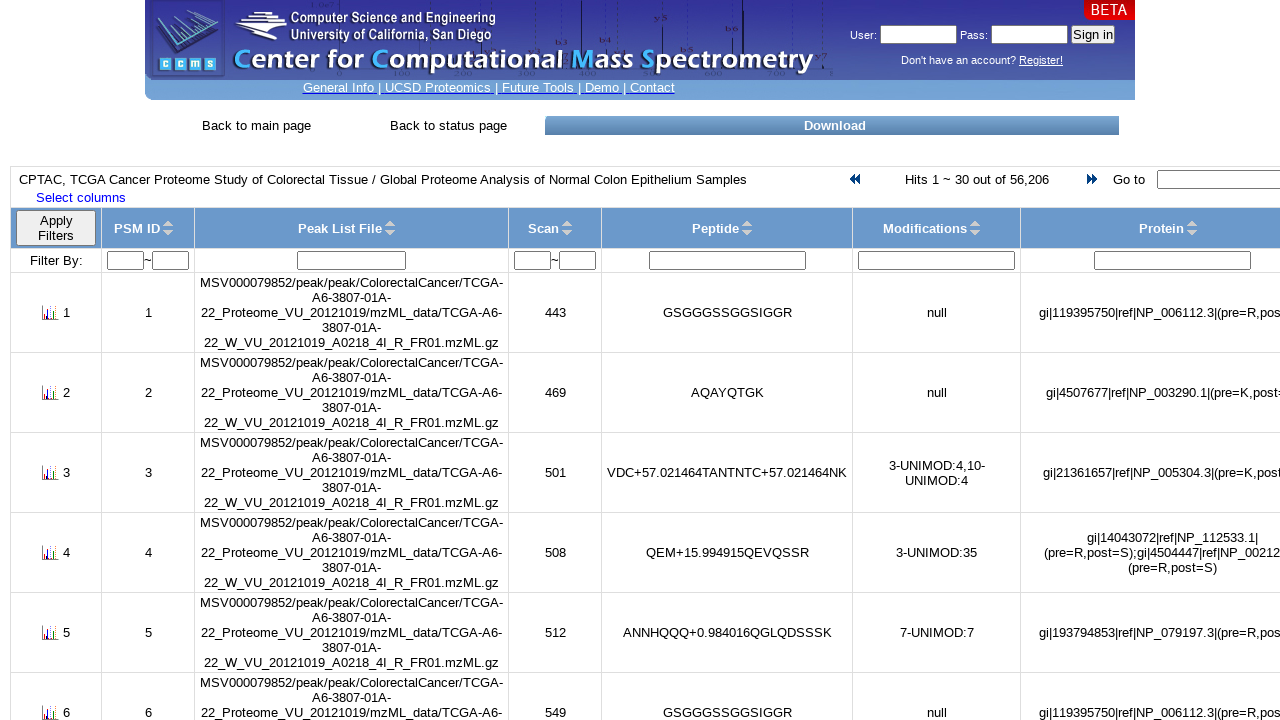

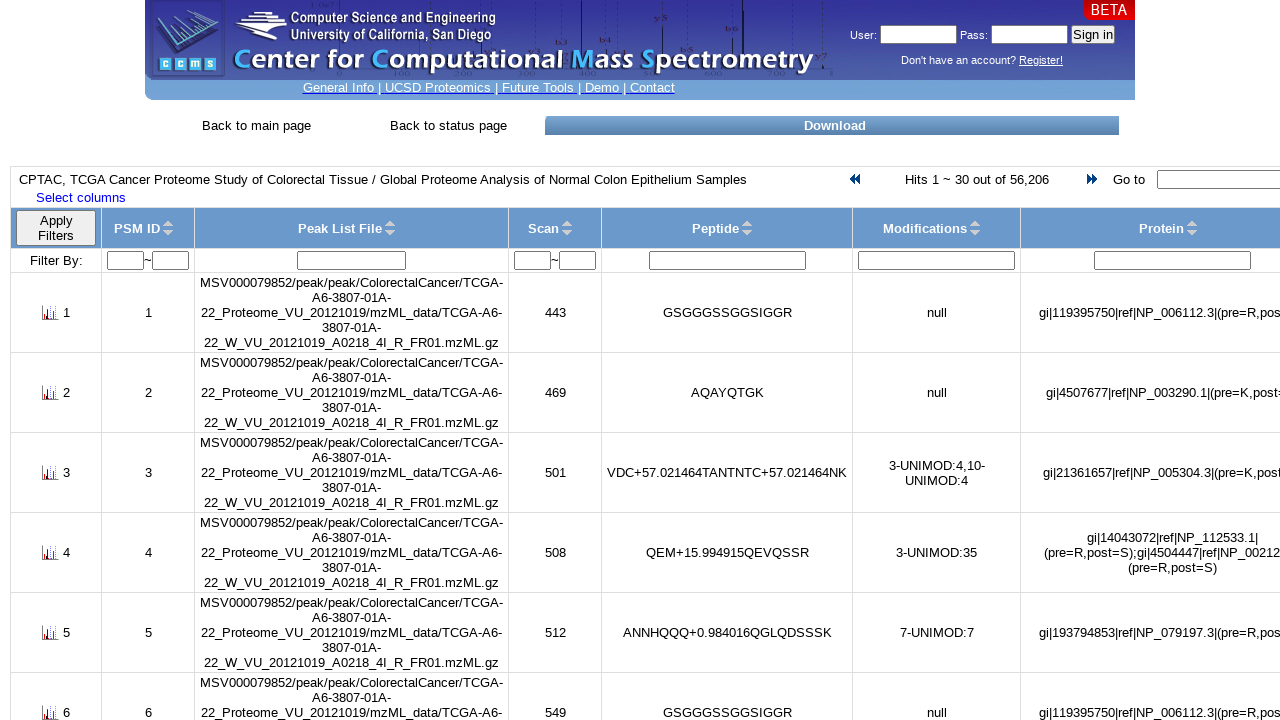